Tests link counting and navigation functionality by counting links in different sections of the page, then opening footer links in new tabs and switching between them to verify they load correctly

Starting URL: https://www.rahulshettyacademy.com/AutomationPractice/

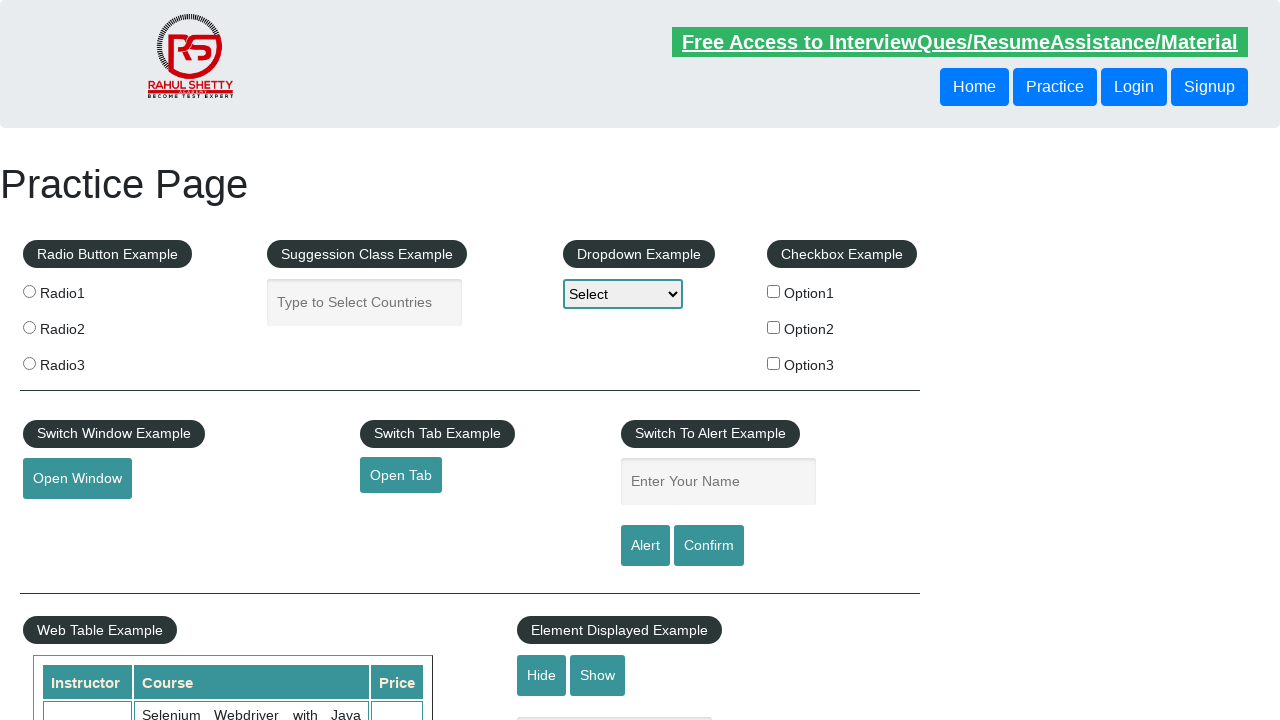

Counted total links on page: 27
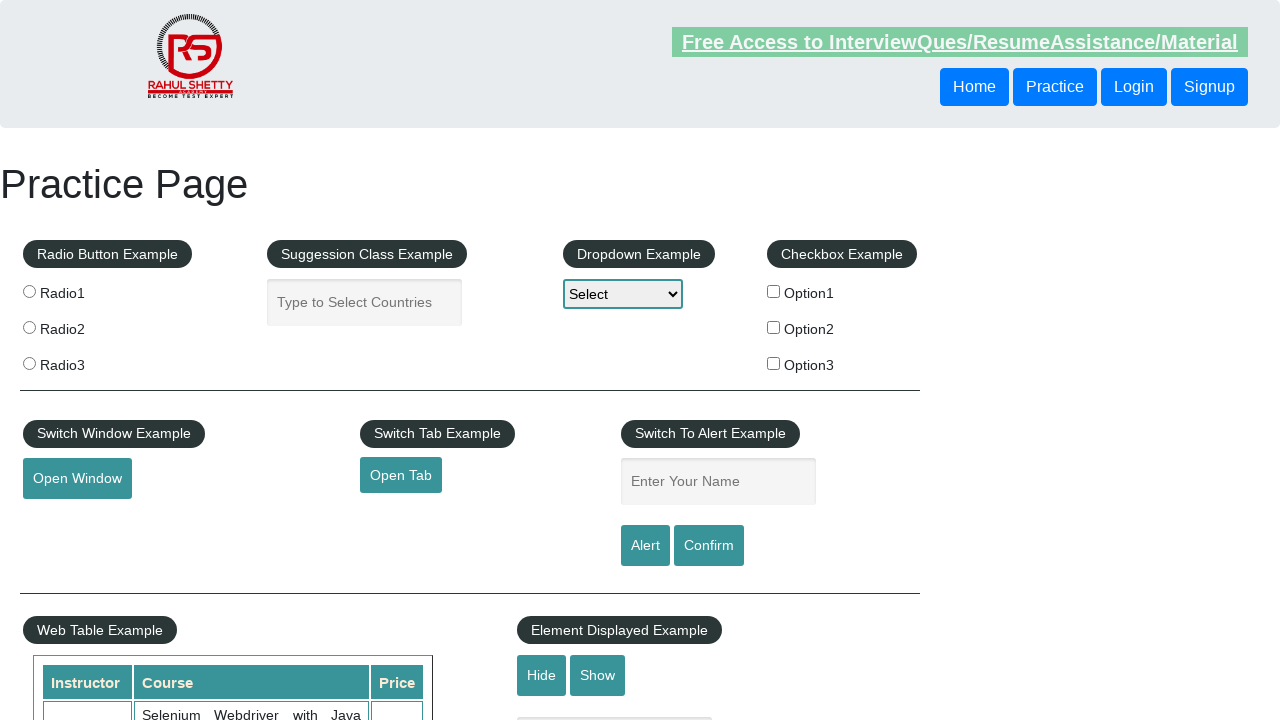

Counted total frames on page: 2
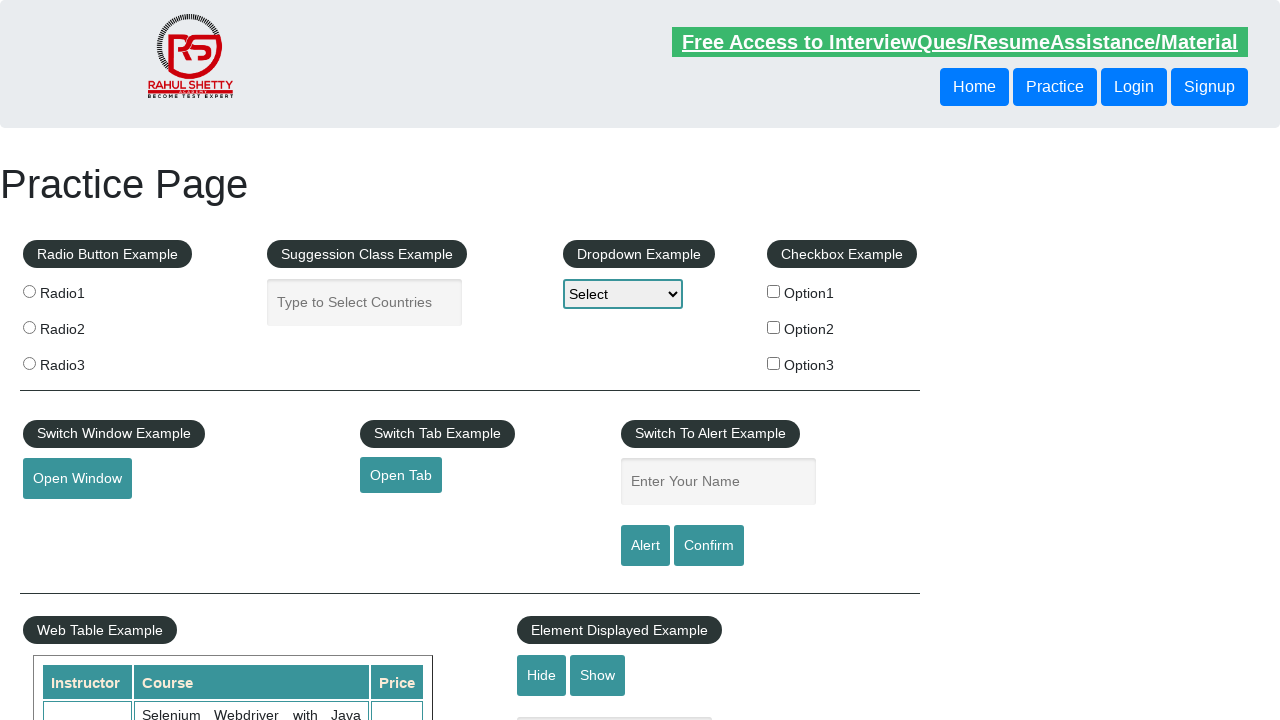

Located footer section with ID 'gf-BIG'
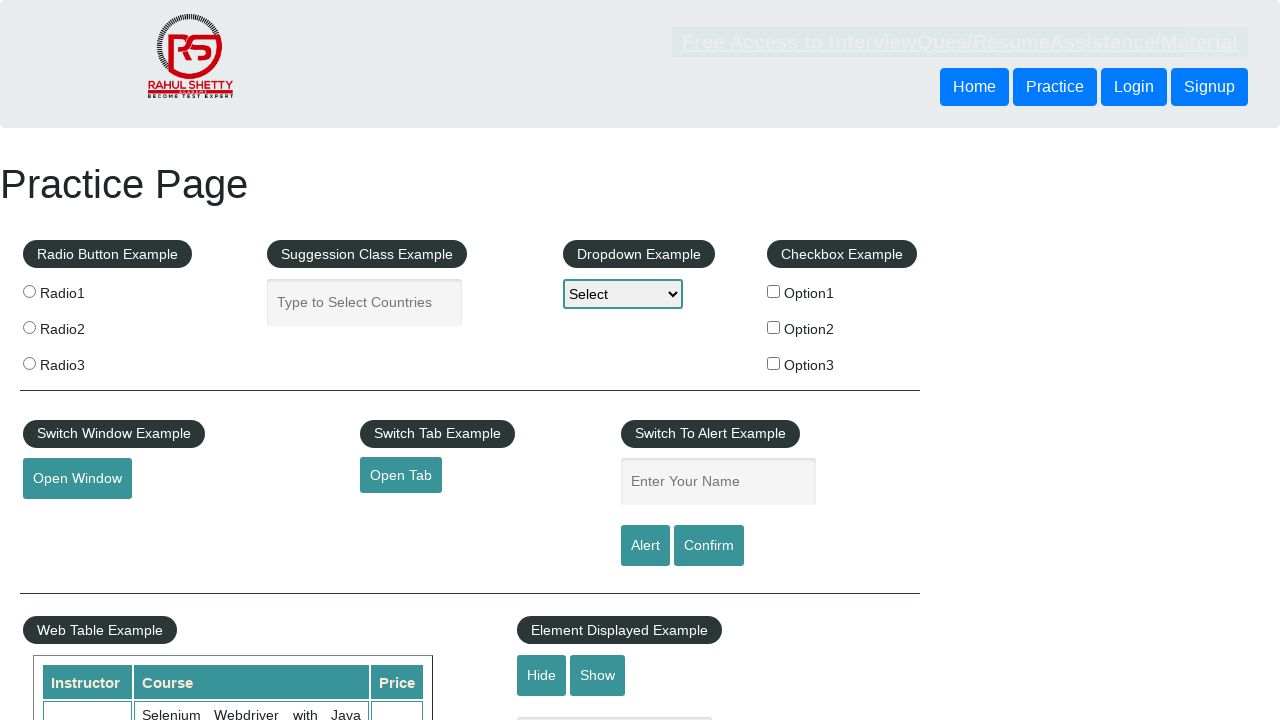

Counted footer links: 20
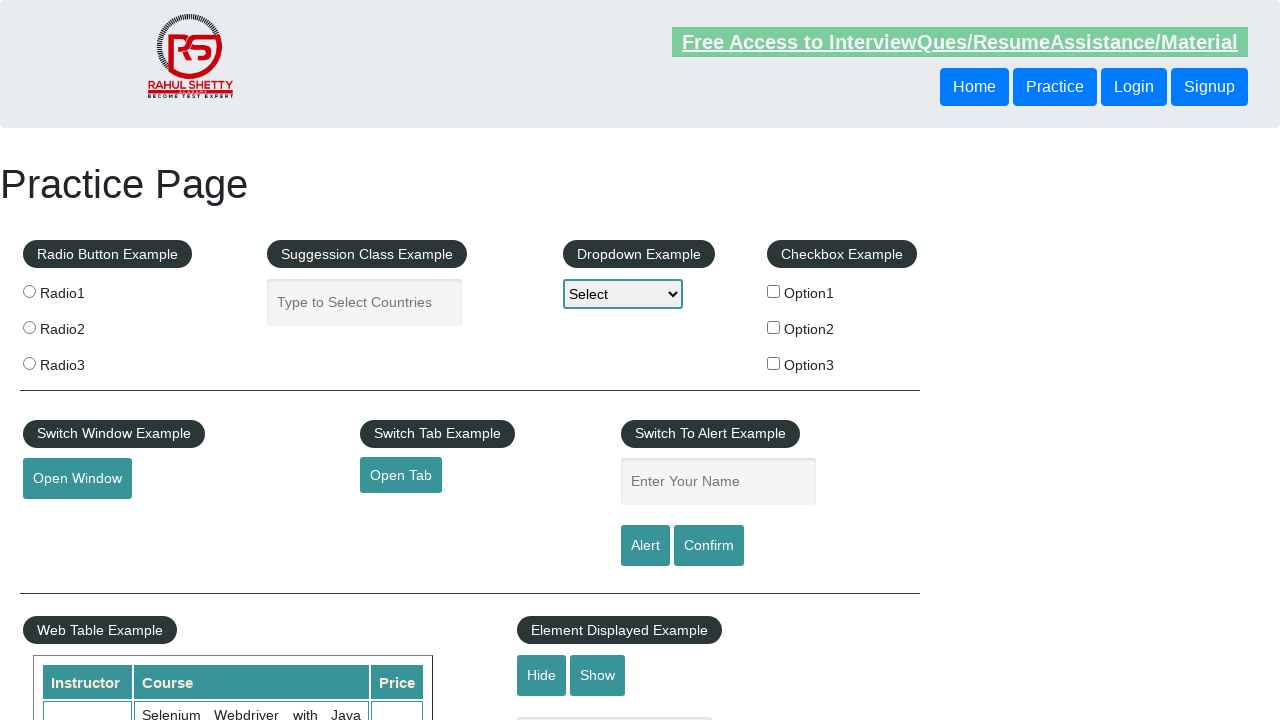

Located header section
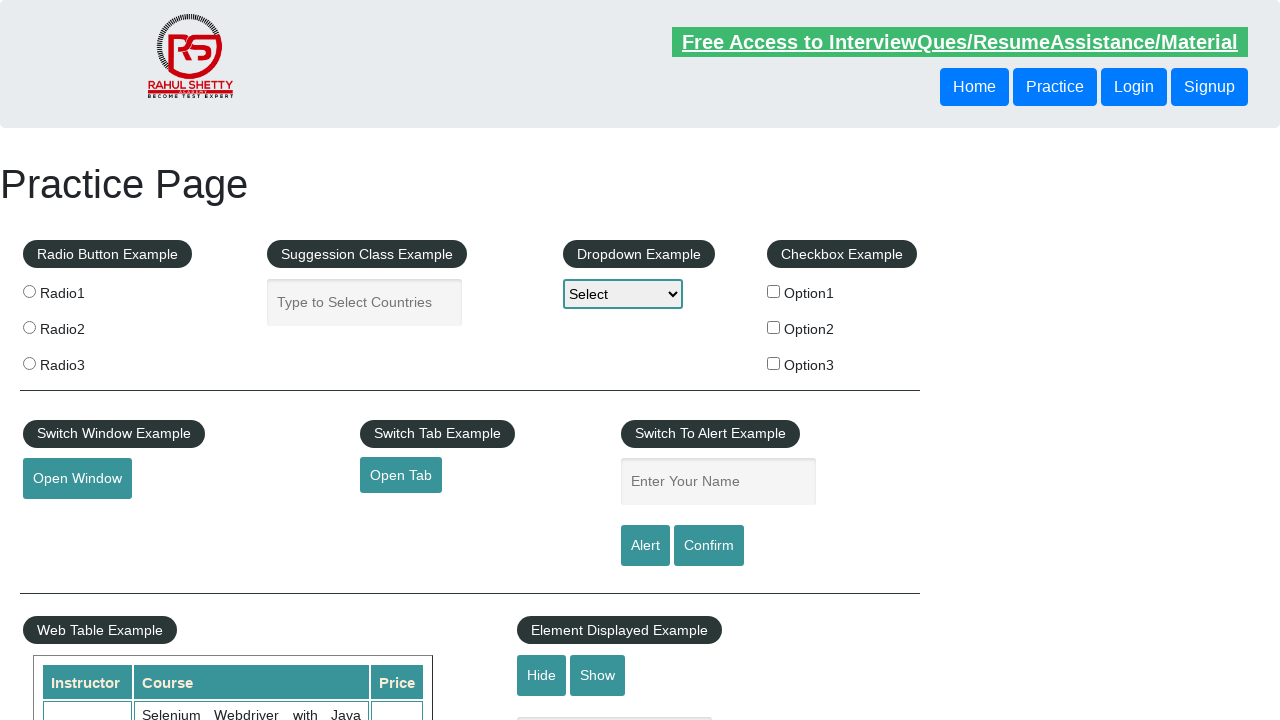

Counted header links: 3
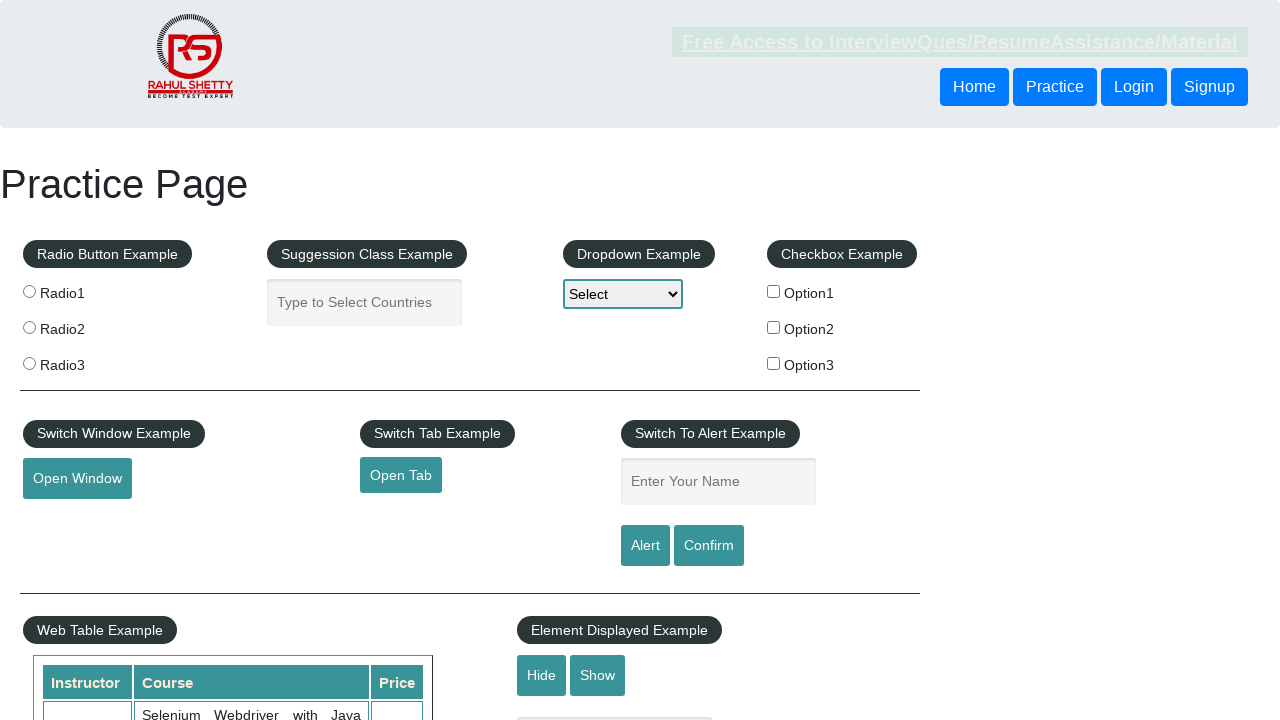

Located specific footer subsection via XPath
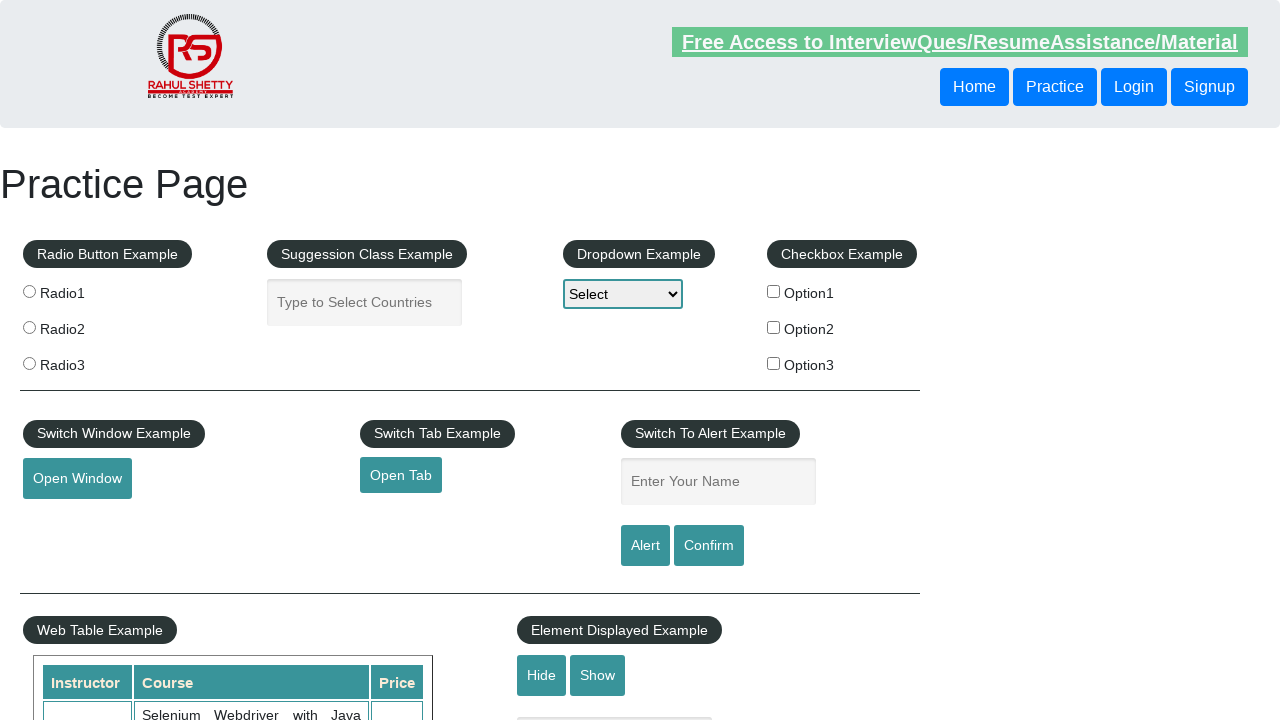

Counted links in footer subsection: 5
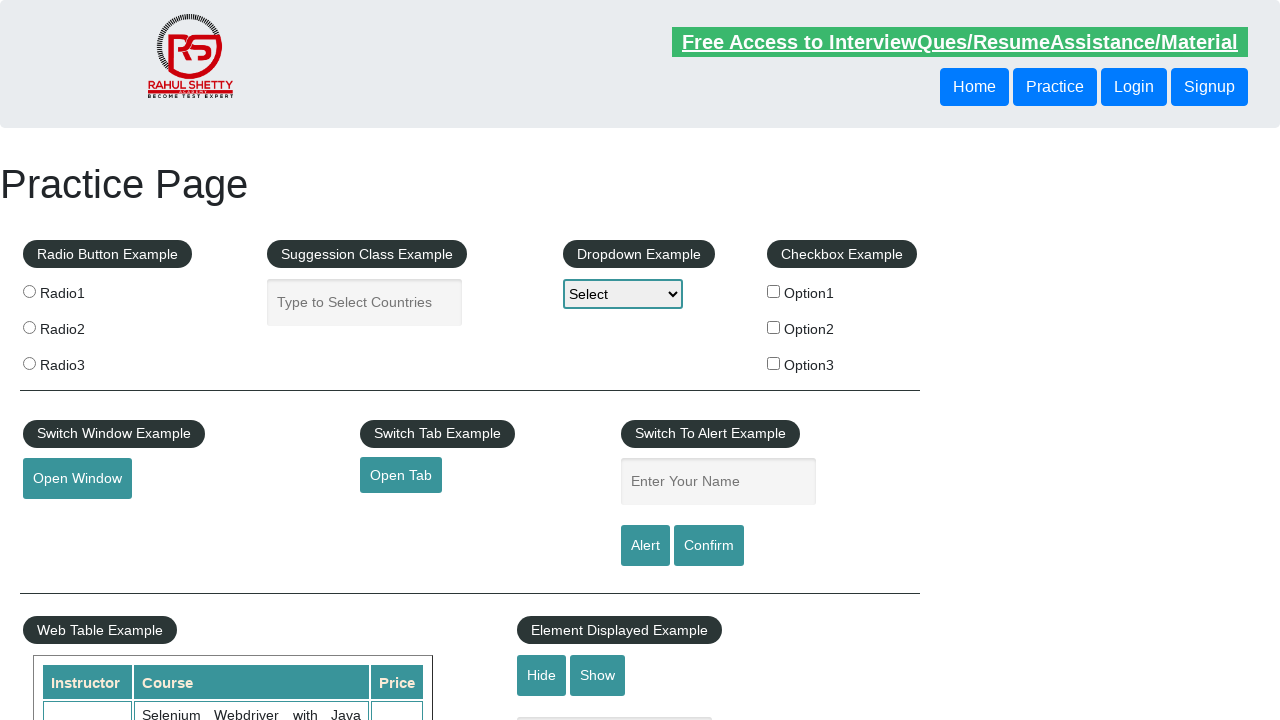

Retrieved all footer subsection link elements: 5
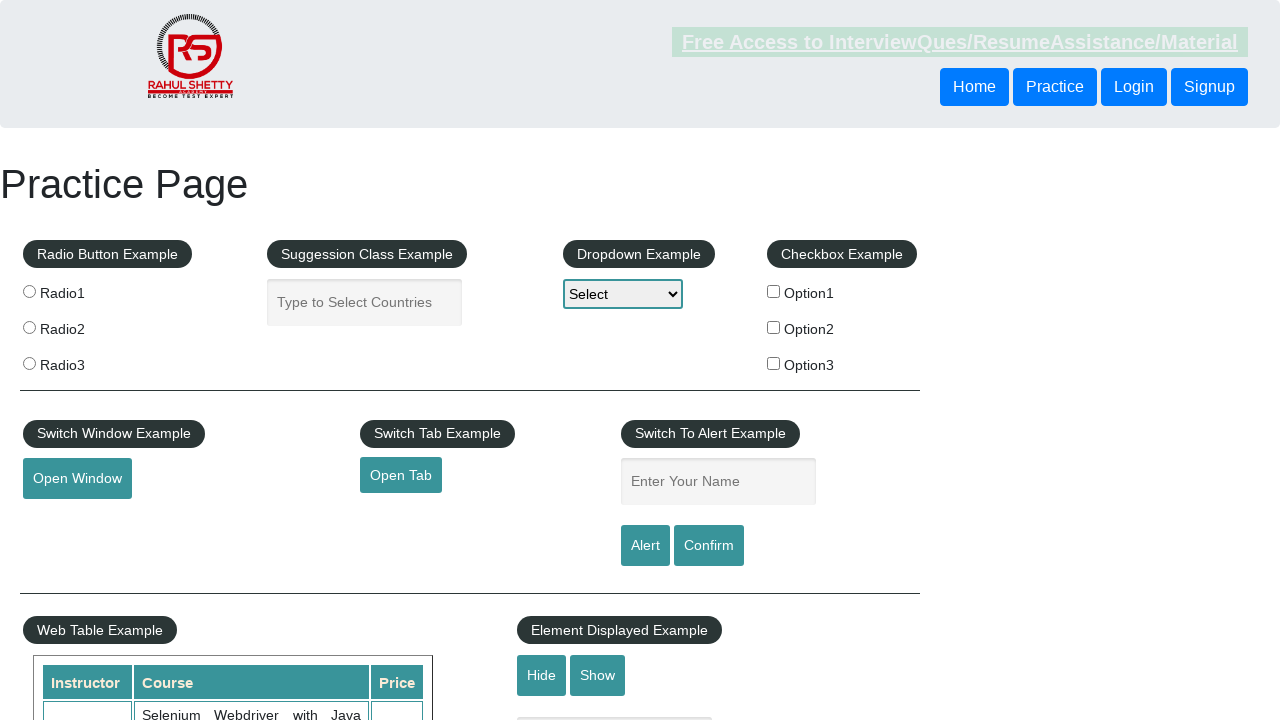

Opened footer link 1 in new tab using Ctrl+Click at (68, 520) on xpath=/html[1]/body[1]/div[6]/table[1]/tbody[1]/tr[1]/td[1]/ul[1] >> a >> nth=1
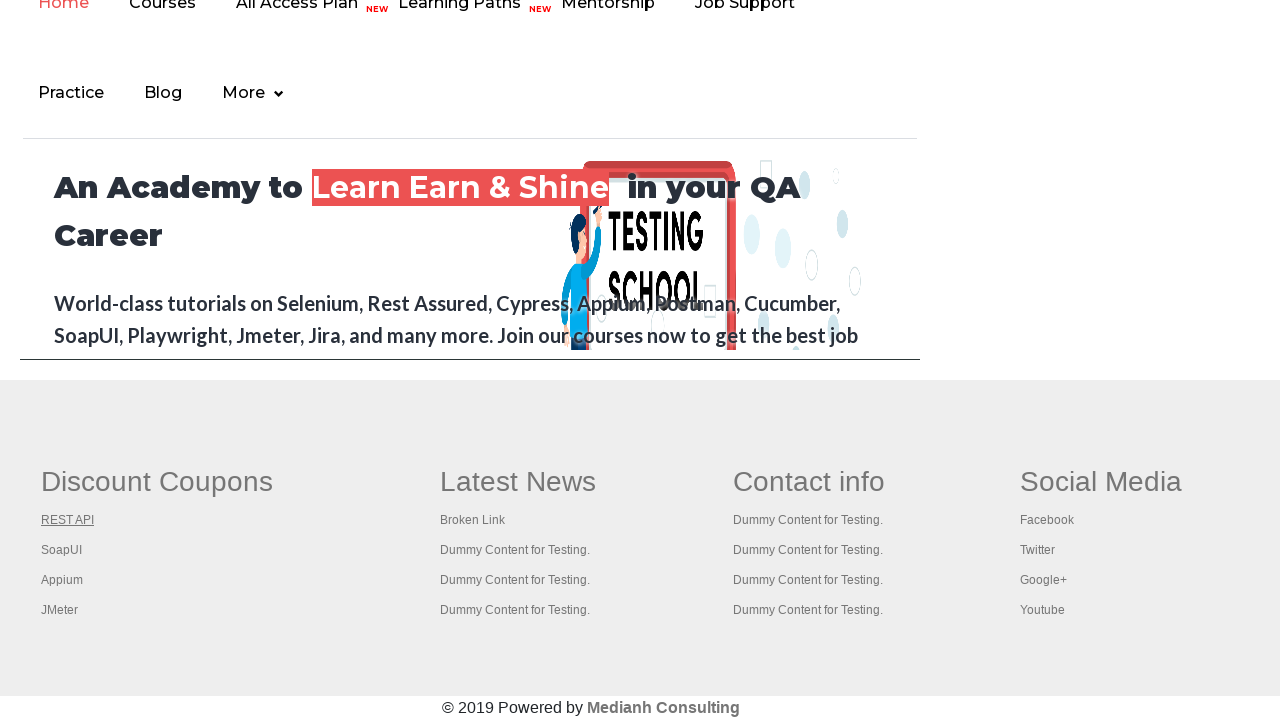

Opened footer link 2 in new tab using Ctrl+Click at (62, 550) on xpath=/html[1]/body[1]/div[6]/table[1]/tbody[1]/tr[1]/td[1]/ul[1] >> a >> nth=2
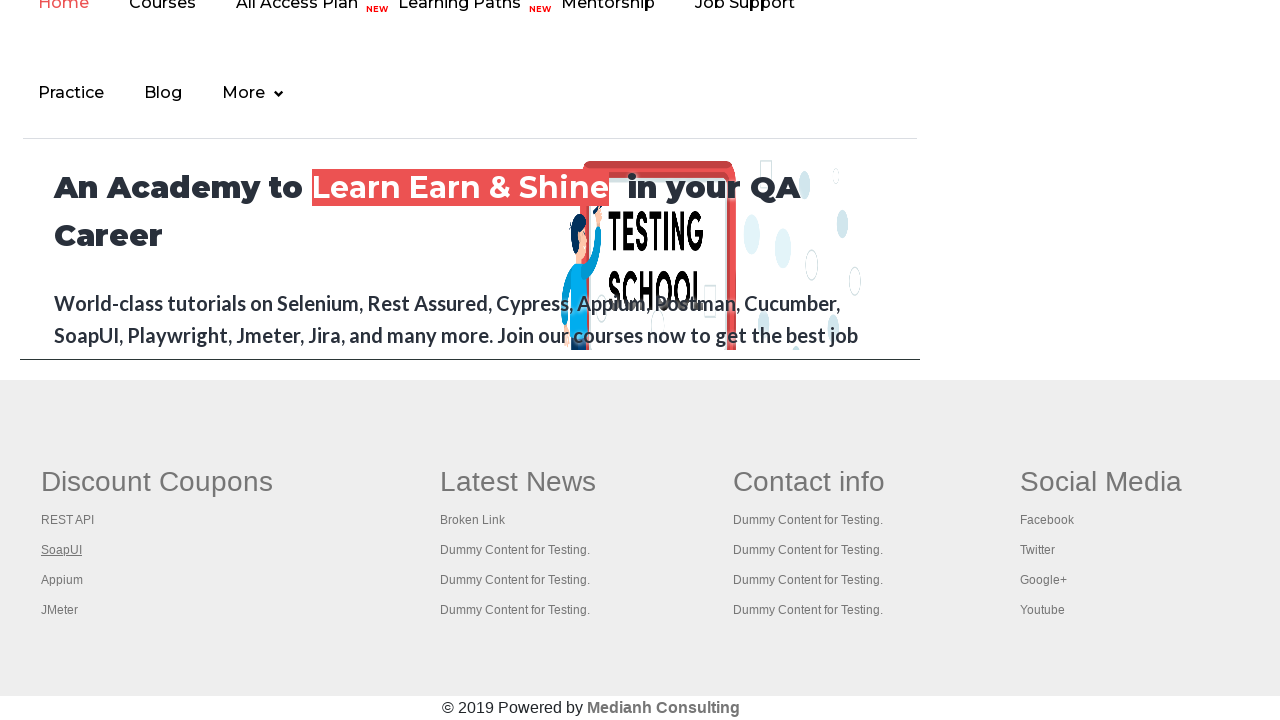

Opened footer link 3 in new tab using Ctrl+Click at (62, 580) on xpath=/html[1]/body[1]/div[6]/table[1]/tbody[1]/tr[1]/td[1]/ul[1] >> a >> nth=3
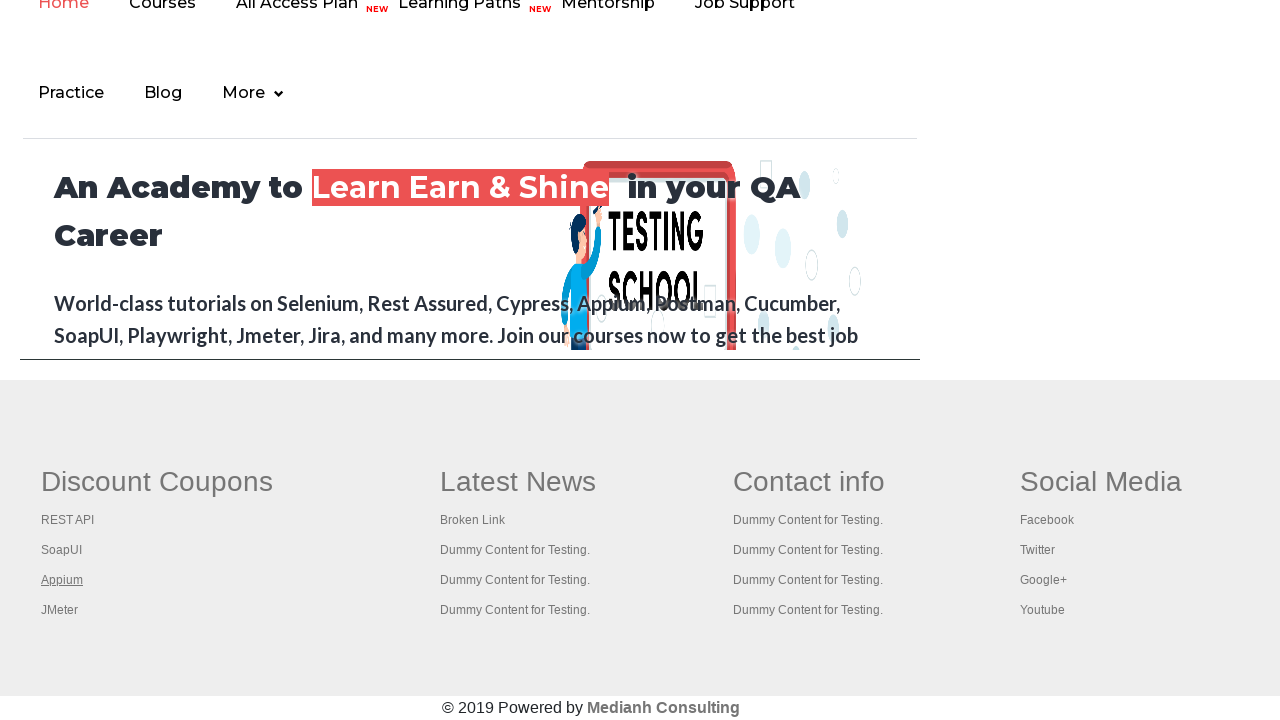

Opened footer link 4 in new tab using Ctrl+Click at (60, 610) on xpath=/html[1]/body[1]/div[6]/table[1]/tbody[1]/tr[1]/td[1]/ul[1] >> a >> nth=4
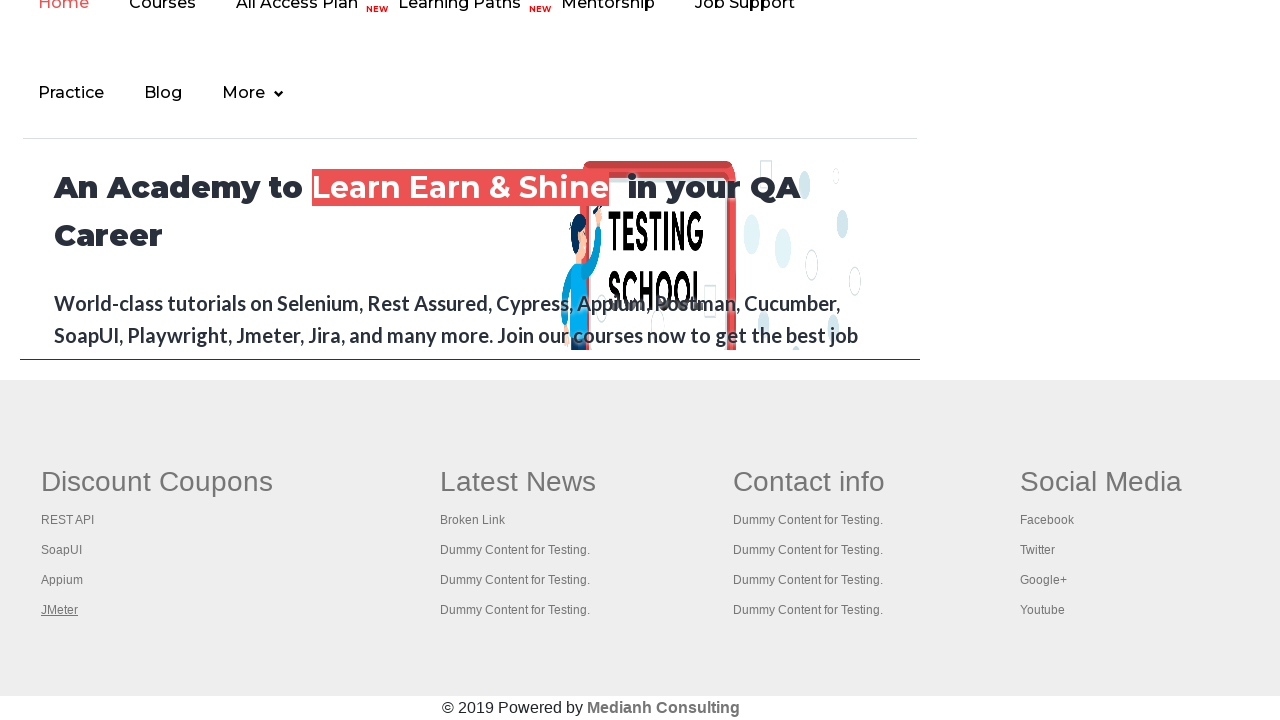

Retrieved all open pages/tabs: 5
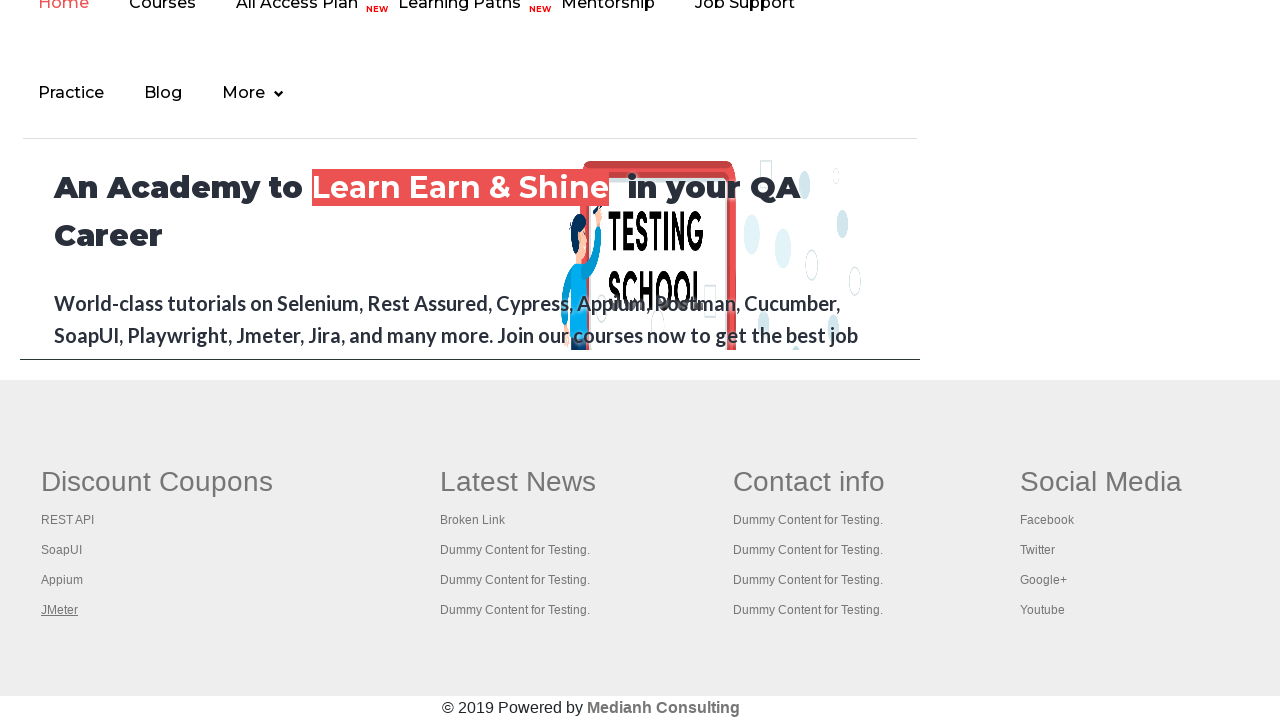

Switched to tab with title: 'Practice Page'
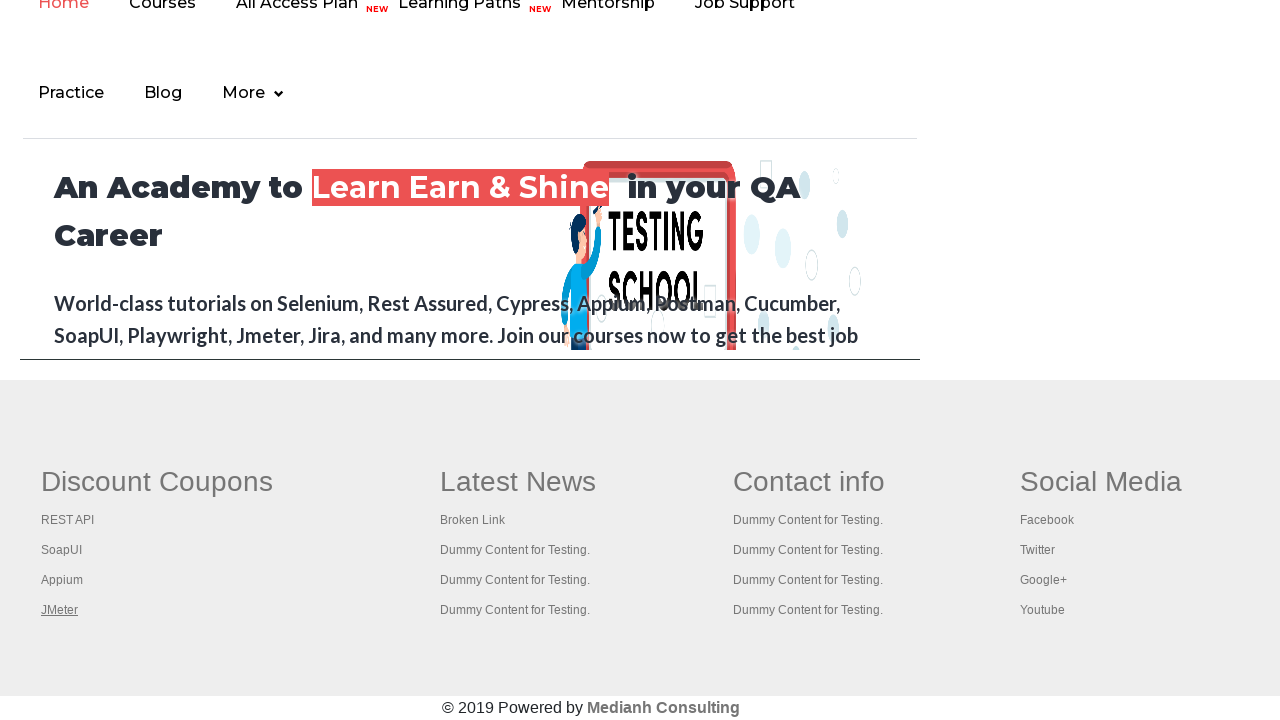

Switched to tab with title: 'REST API Tutorial'
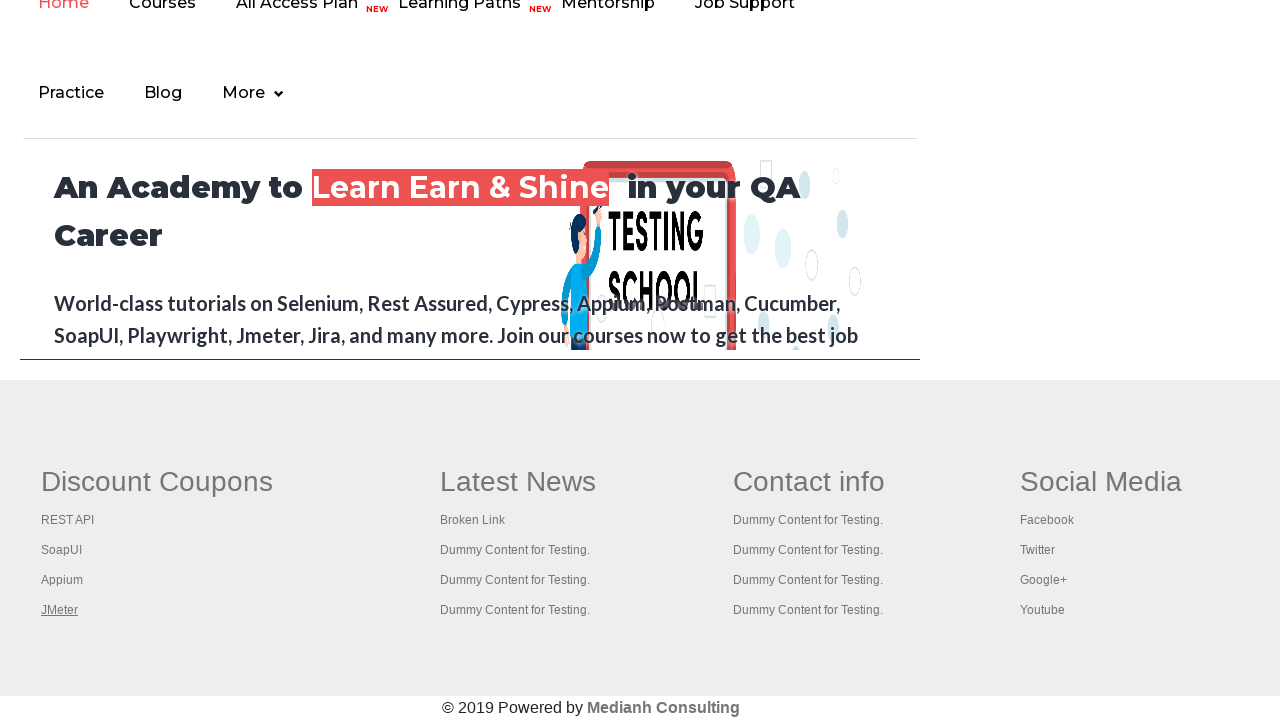

Switched to tab with title: 'The World’s Most Popular API Testing Tool | SoapUI'
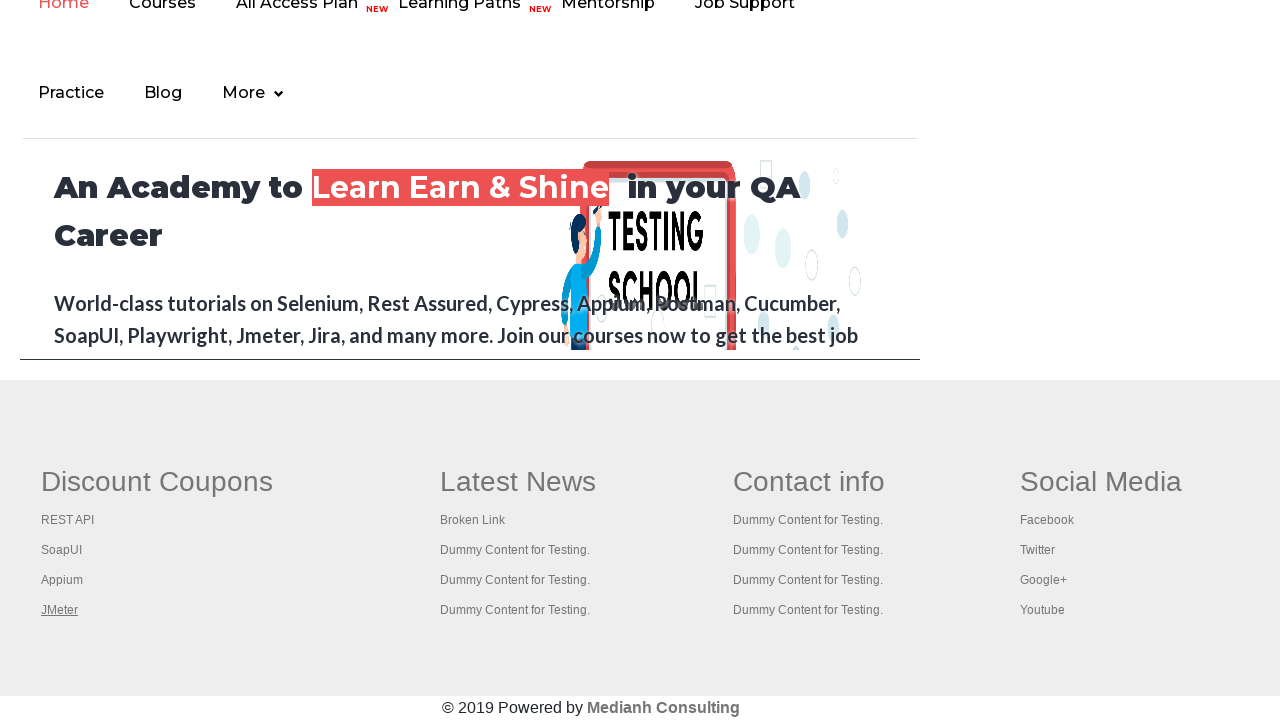

Switched to tab with title: 'Appium tutorial for Mobile Apps testing | RahulShetty Academy | Rahul'
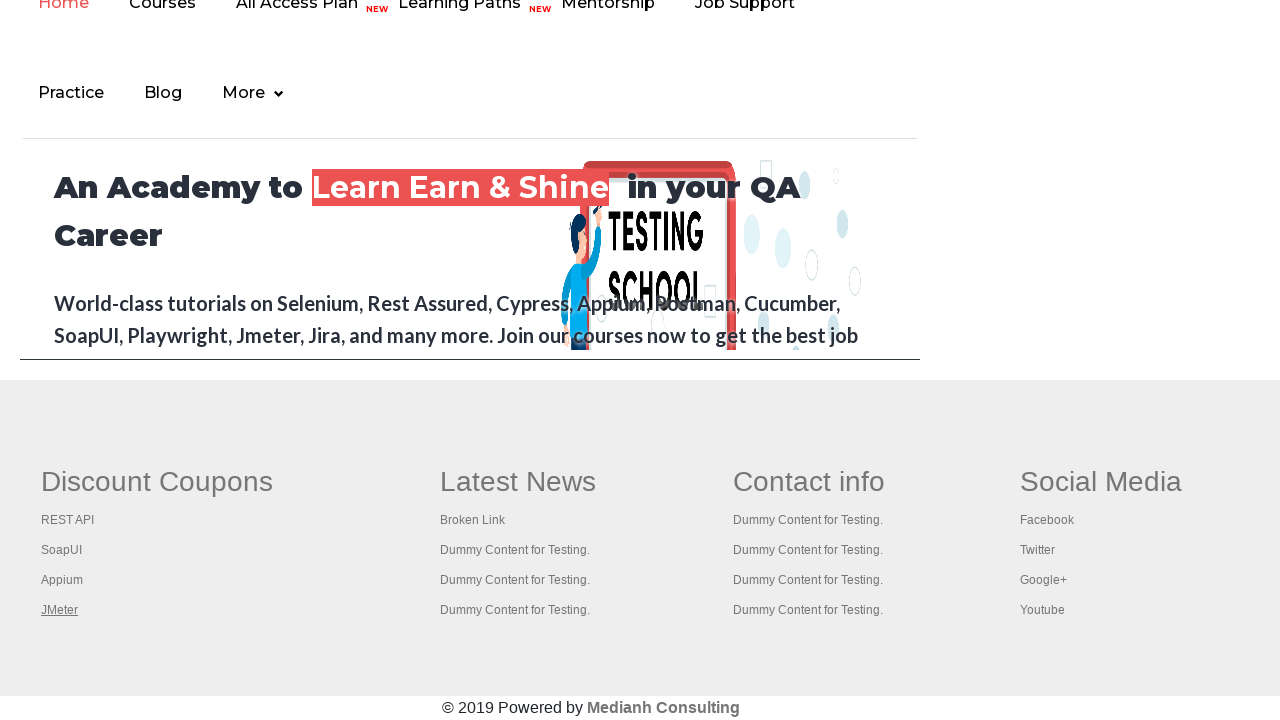

Switched to tab with title: 'Apache JMeter - Apache JMeter™'
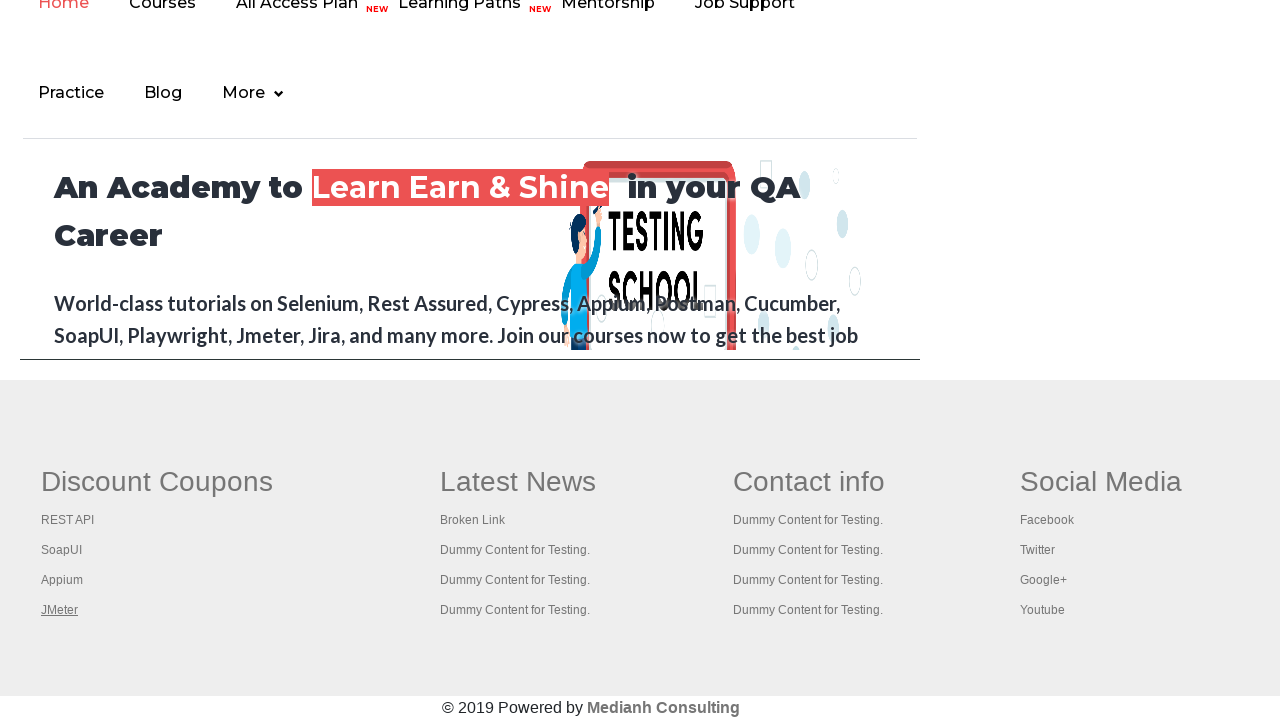

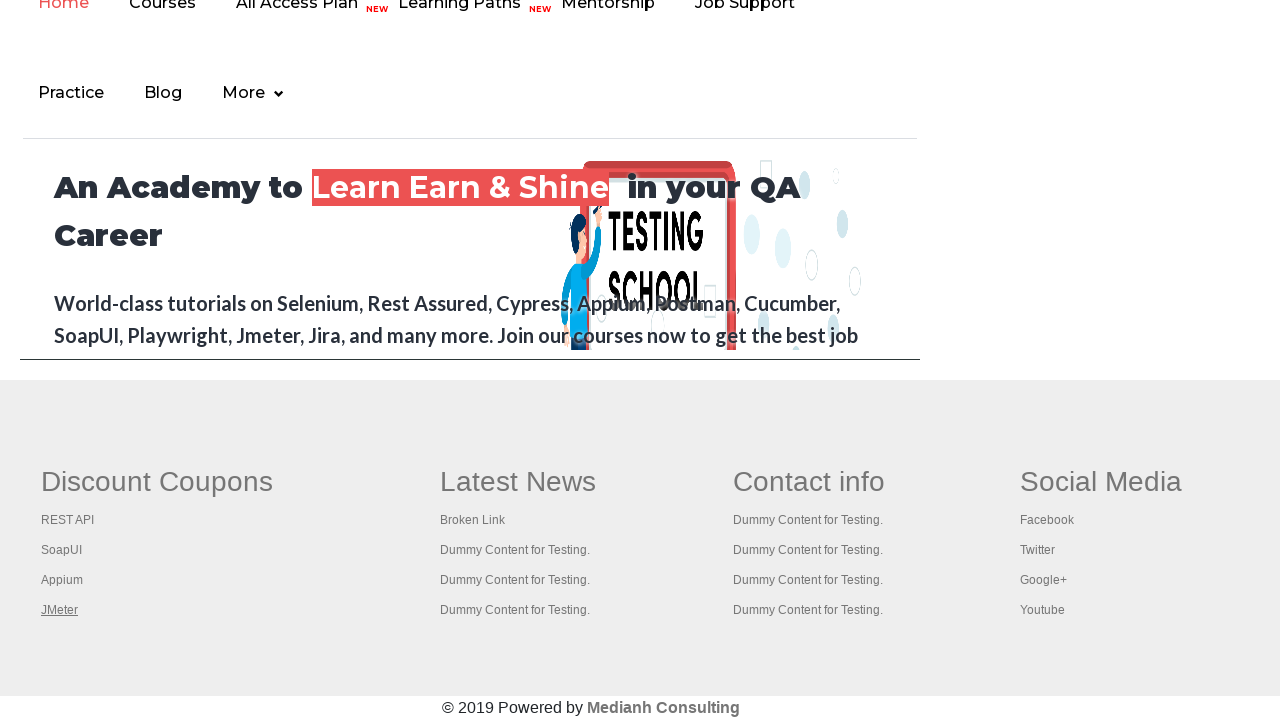